Tests hover functionality on a jQuery tooltip demo page by hovering over an input field and verifying the tooltip text appears

Starting URL: https://automationfc.github.io/jquery-tooltip/

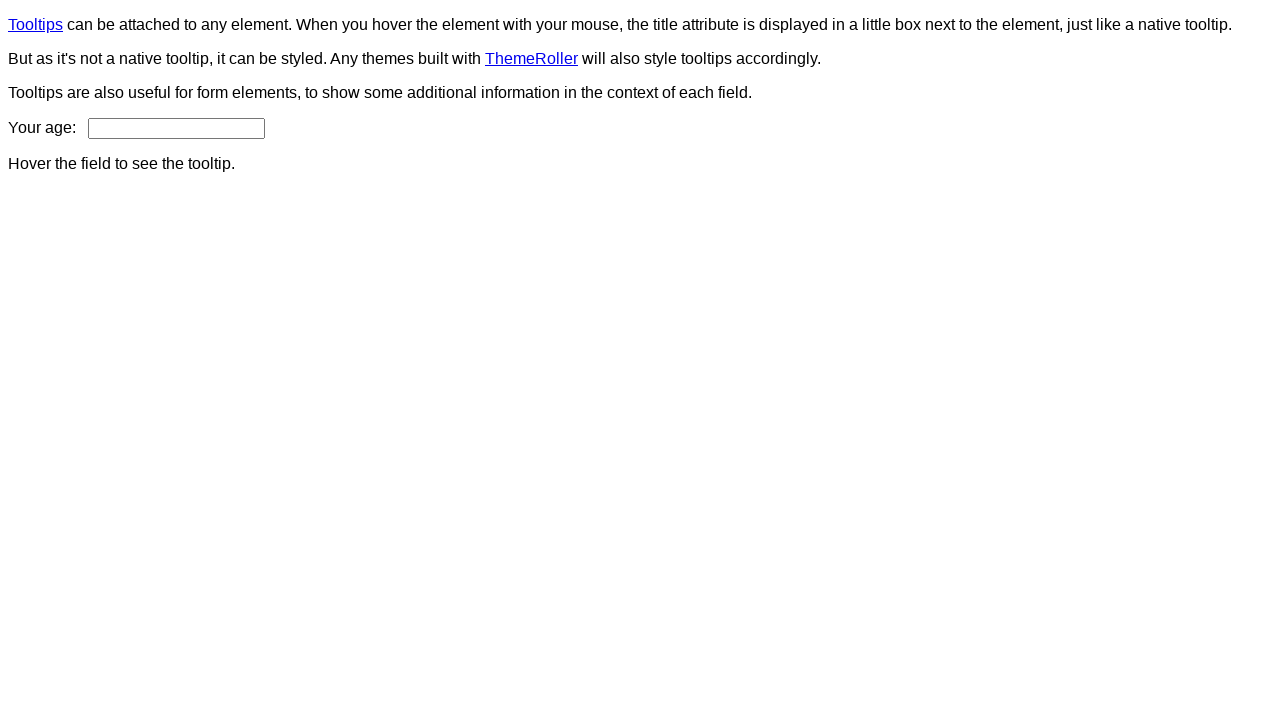

Navigated to jQuery tooltip demo page
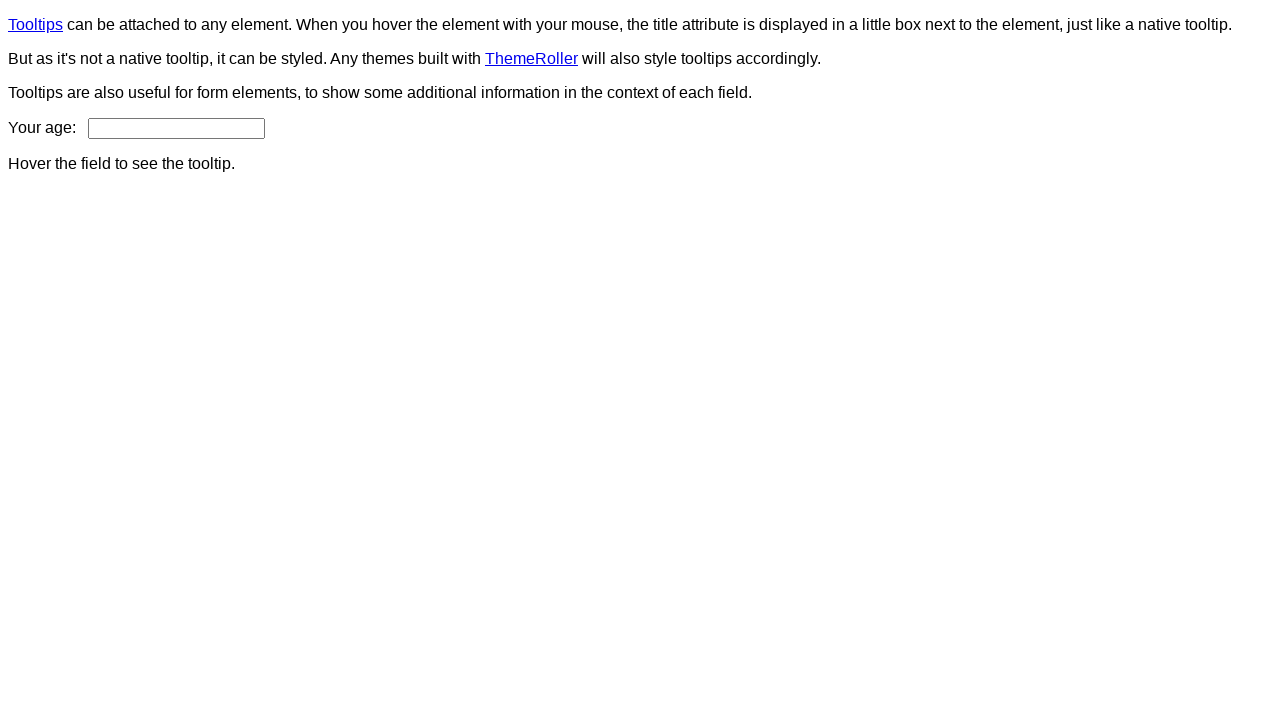

Hovered over age input field to trigger tooltip at (176, 128) on input#age
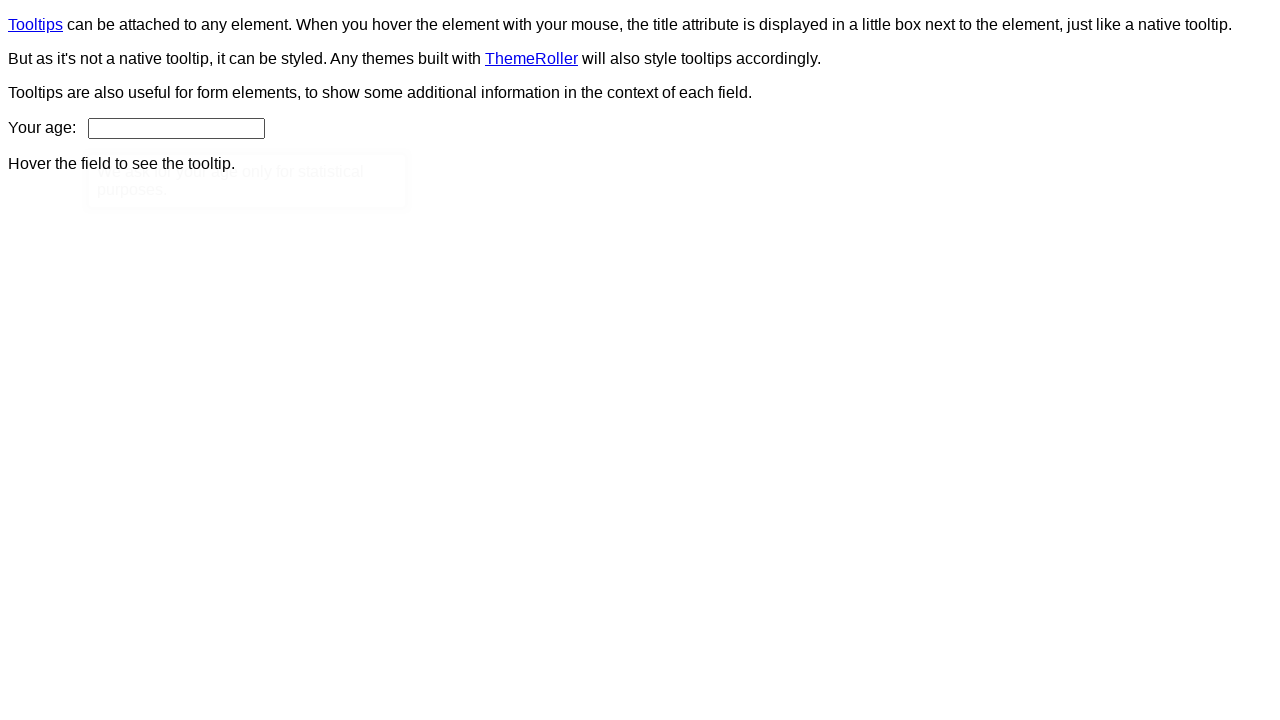

Tooltip appeared on page
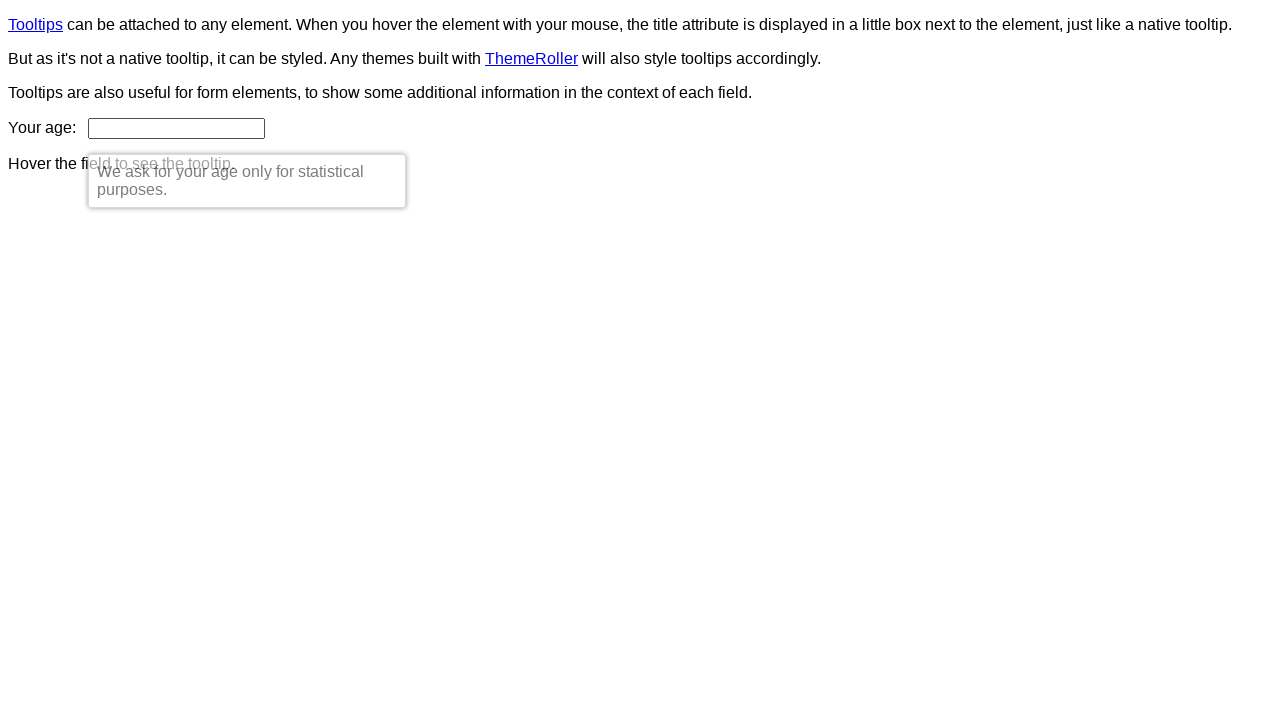

Verified tooltip text matches expected content: 'We ask for your age only for statistical purposes.'
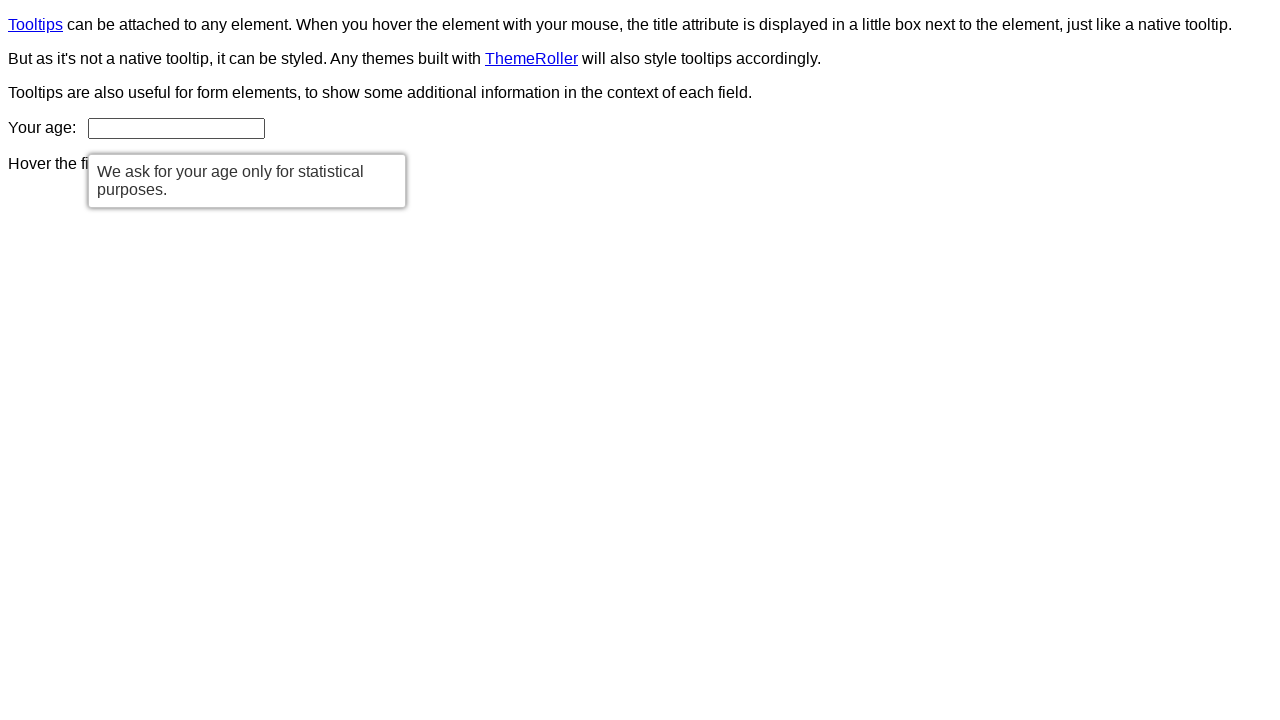

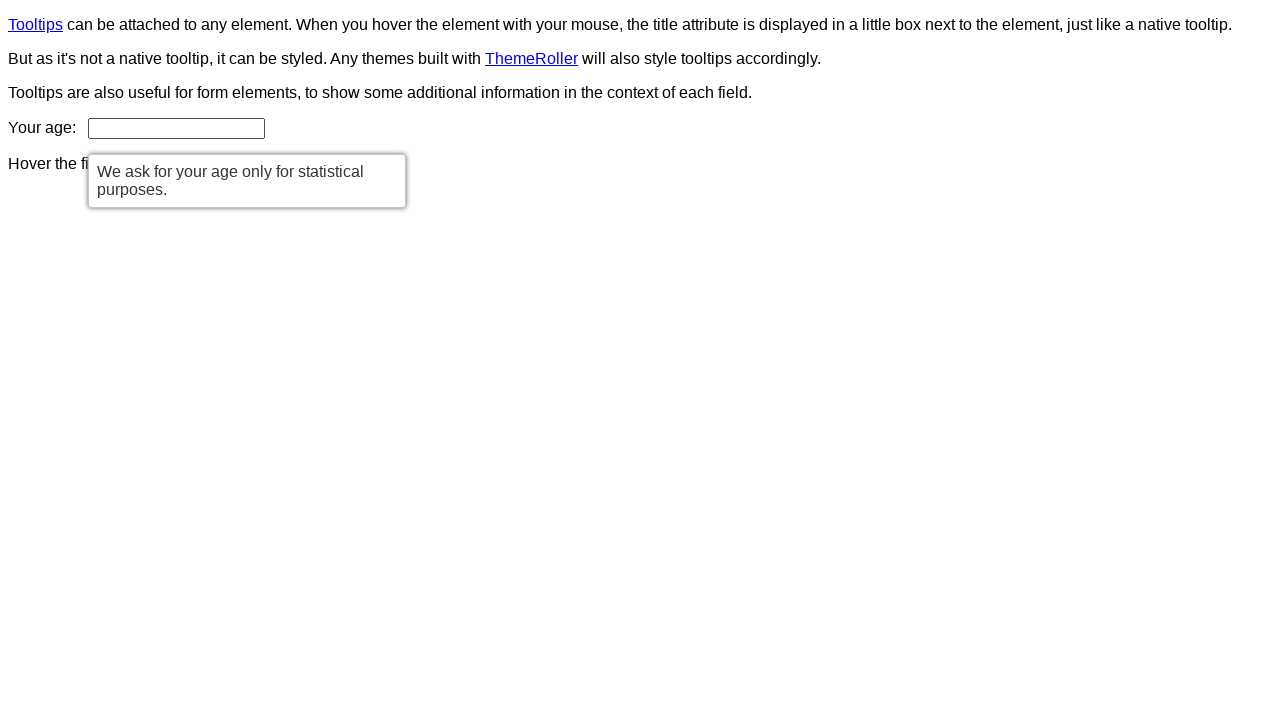